Tests iframe handling by navigating to nested iframes and filling a text input field within the inner iframe

Starting URL: https://demo.automationtesting.in/Frames.html

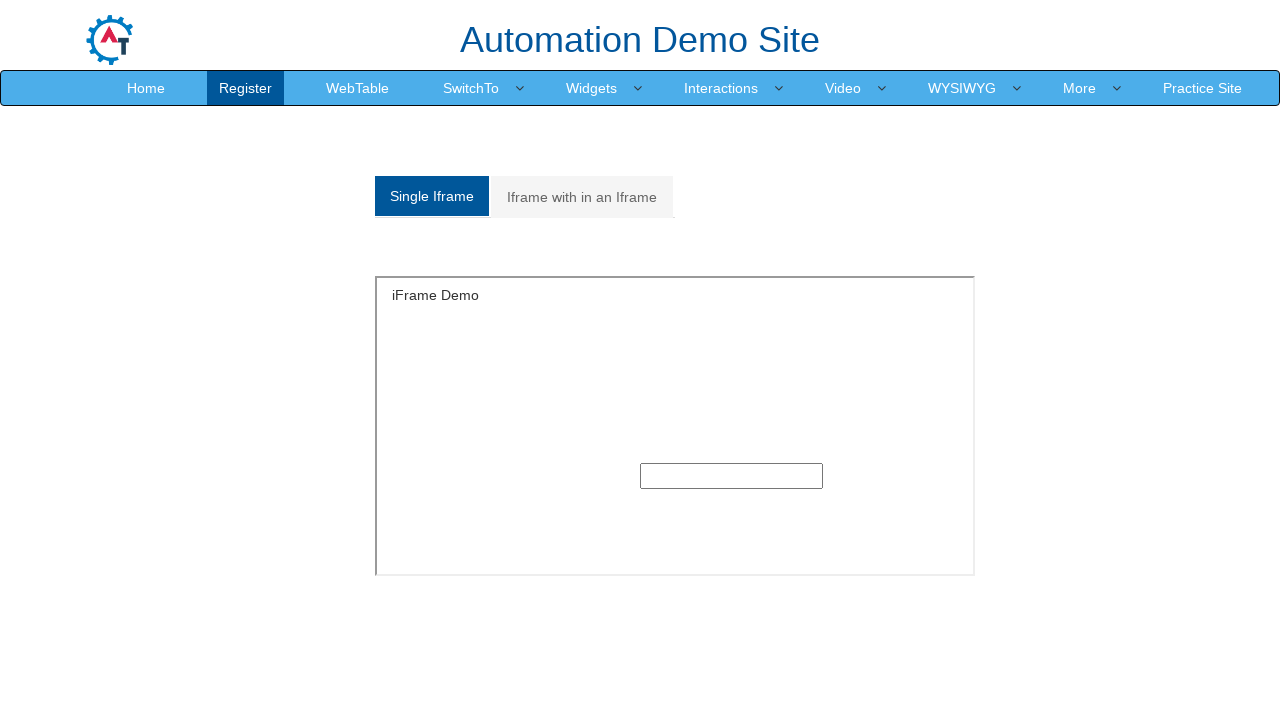

Clicked on 'Iframe with in an Iframe' tab at (582, 197) on xpath=//a[text()='Iframe with in an Iframe']
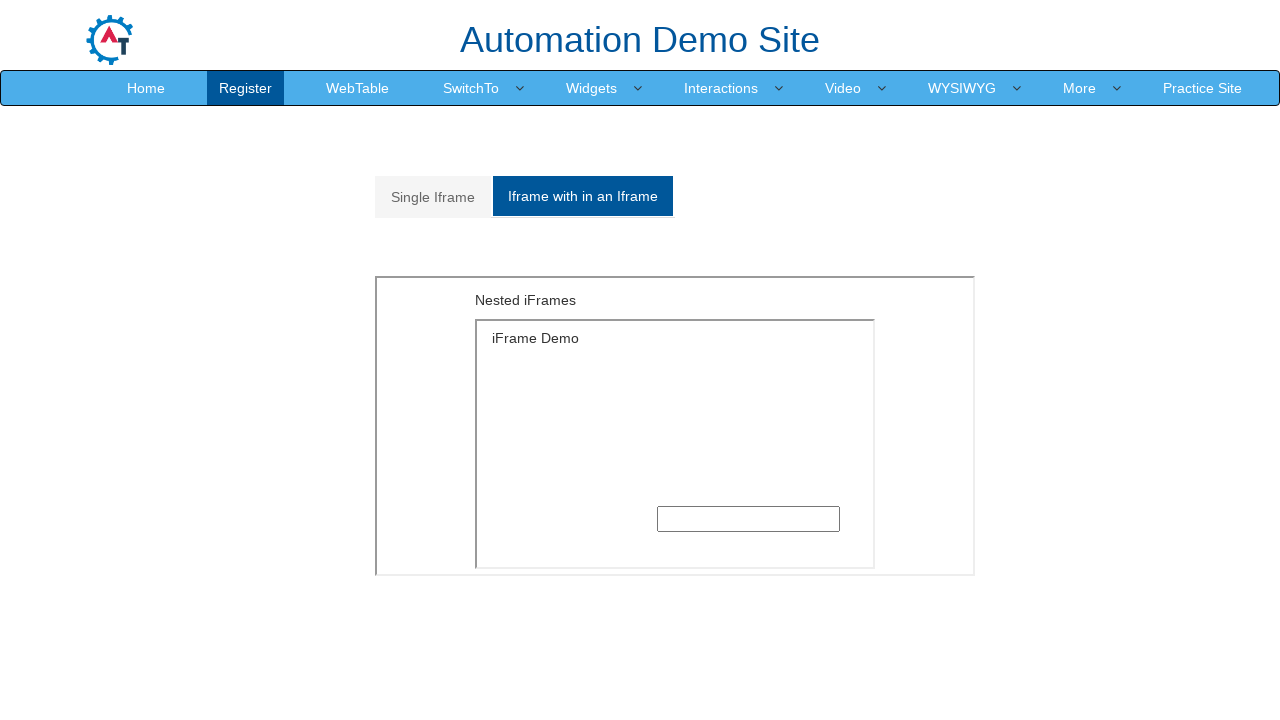

Located outer iframe with src='MultipleFrames.html'
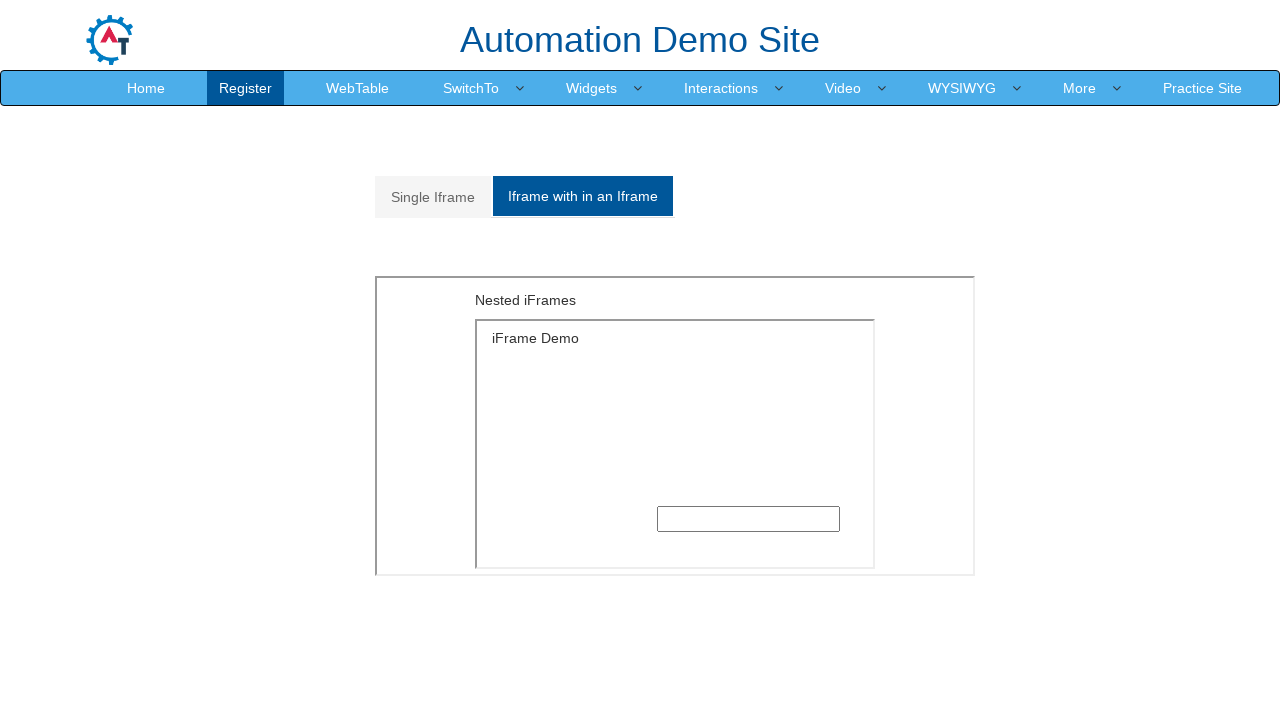

Located inner iframe with src='SingleFrame.html' within outer frame
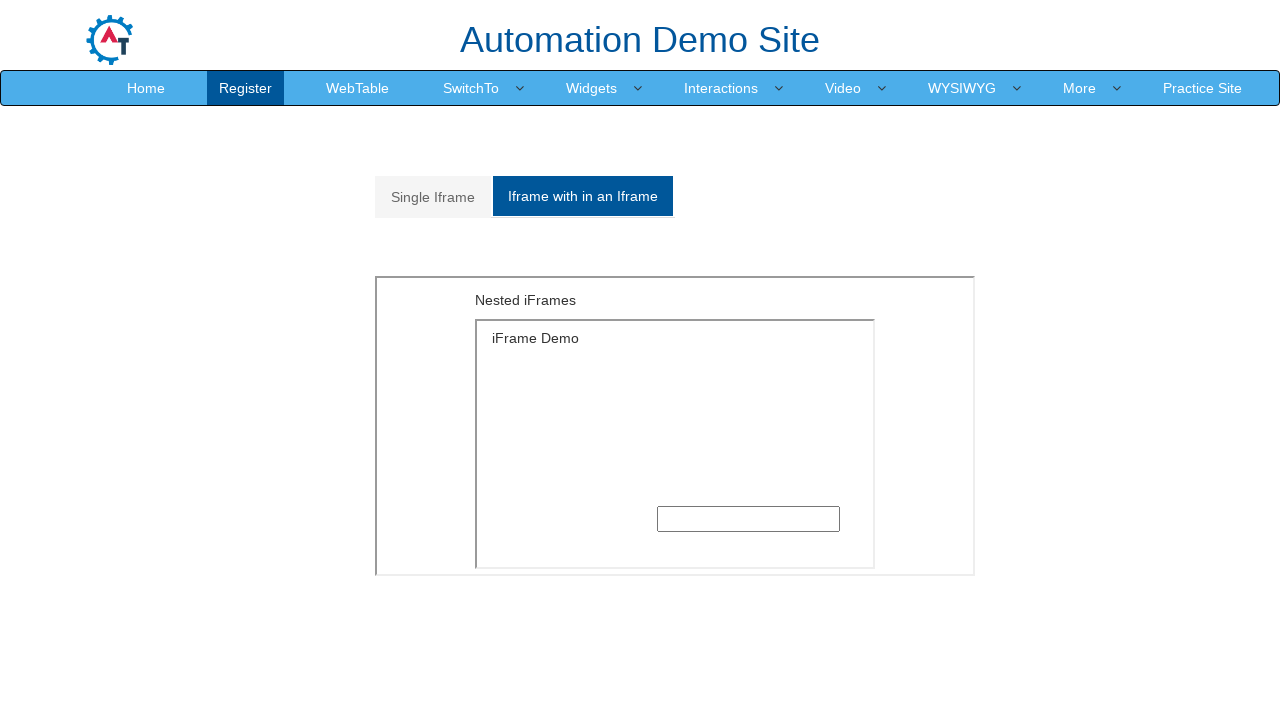

Filled text input field in inner iframe with 'Selenium' on xpath=//iframe[@src='MultipleFrames.html'] >> internal:control=enter-frame >> xp
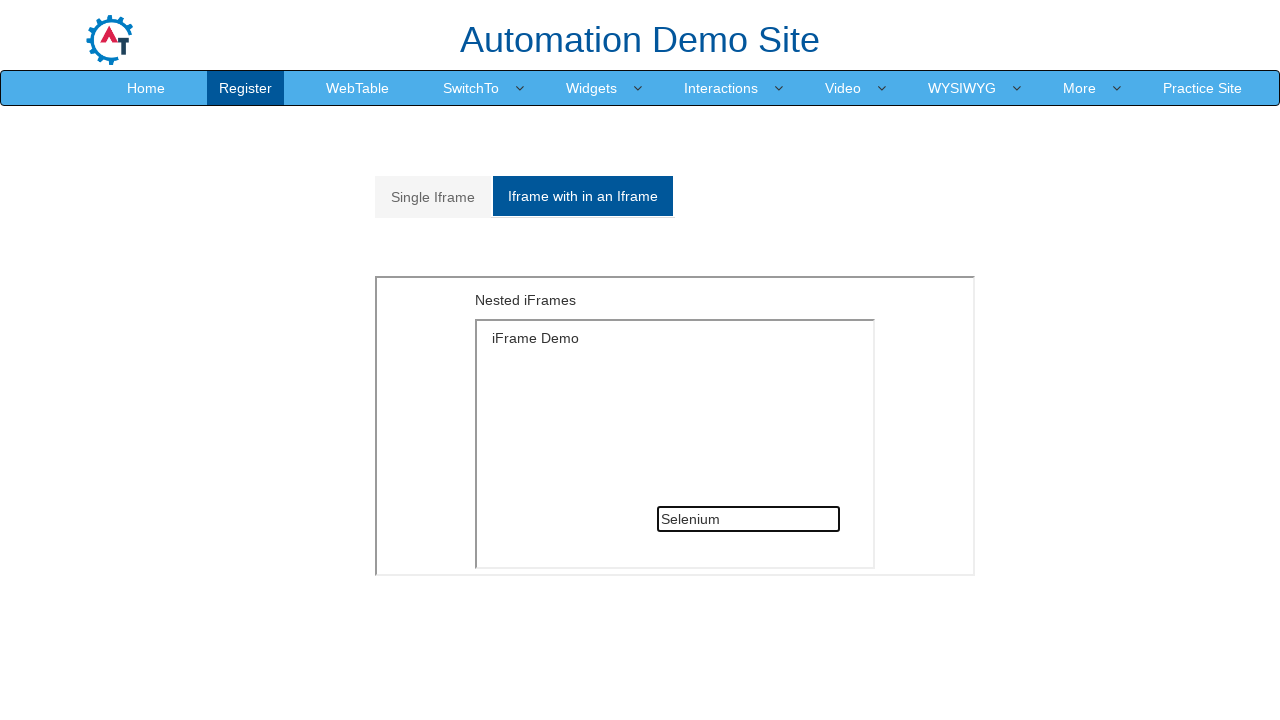

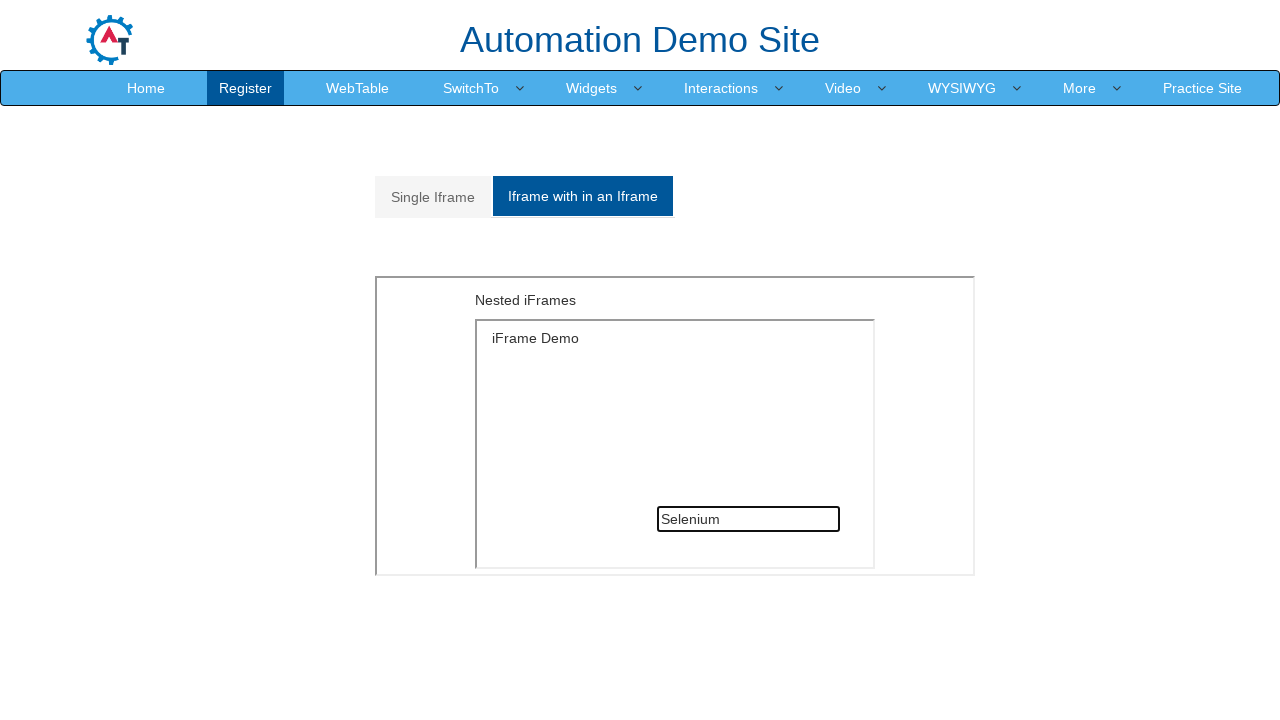